Navigates to job listing page, clicks on the first job result, and verifies the job information page loads correctly

Starting URL: https://test.jobtrain.co.uk/ybscareers/Home/Job

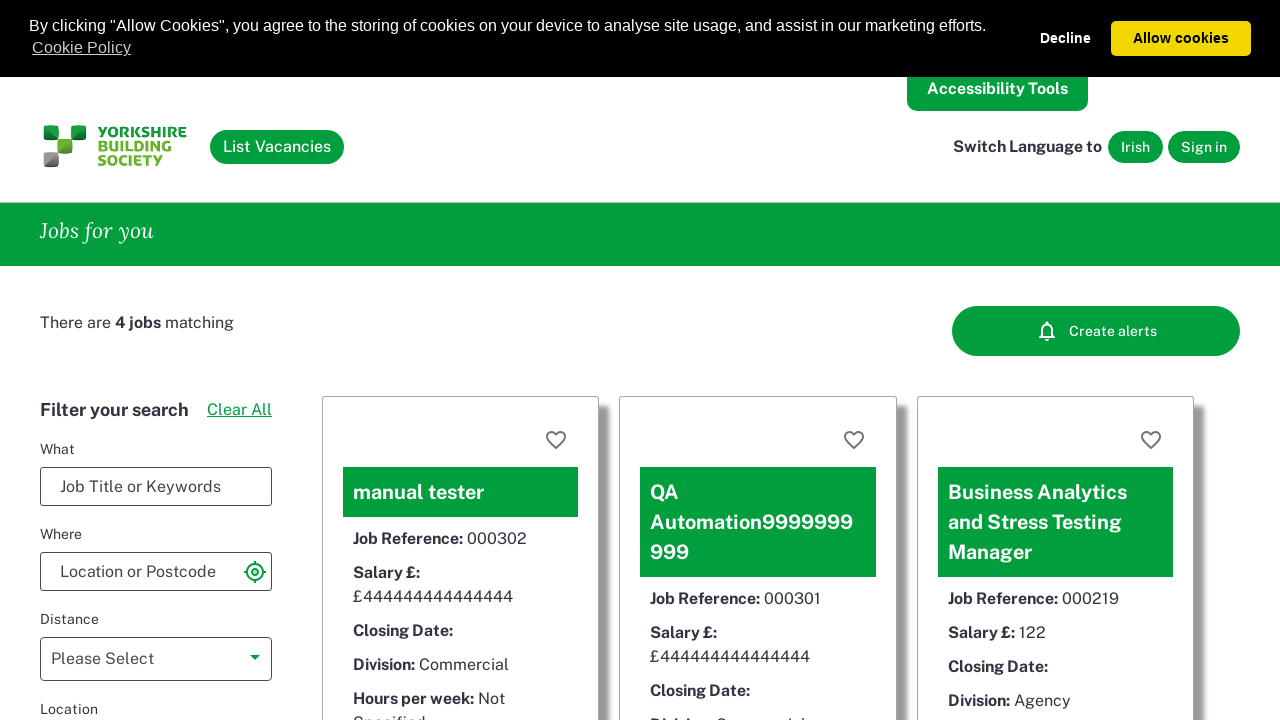

Clicked on the first job listing at (558, 361) on xpath=//*[@id="searchResultsItems"]/div[1]/div[2]/p/a
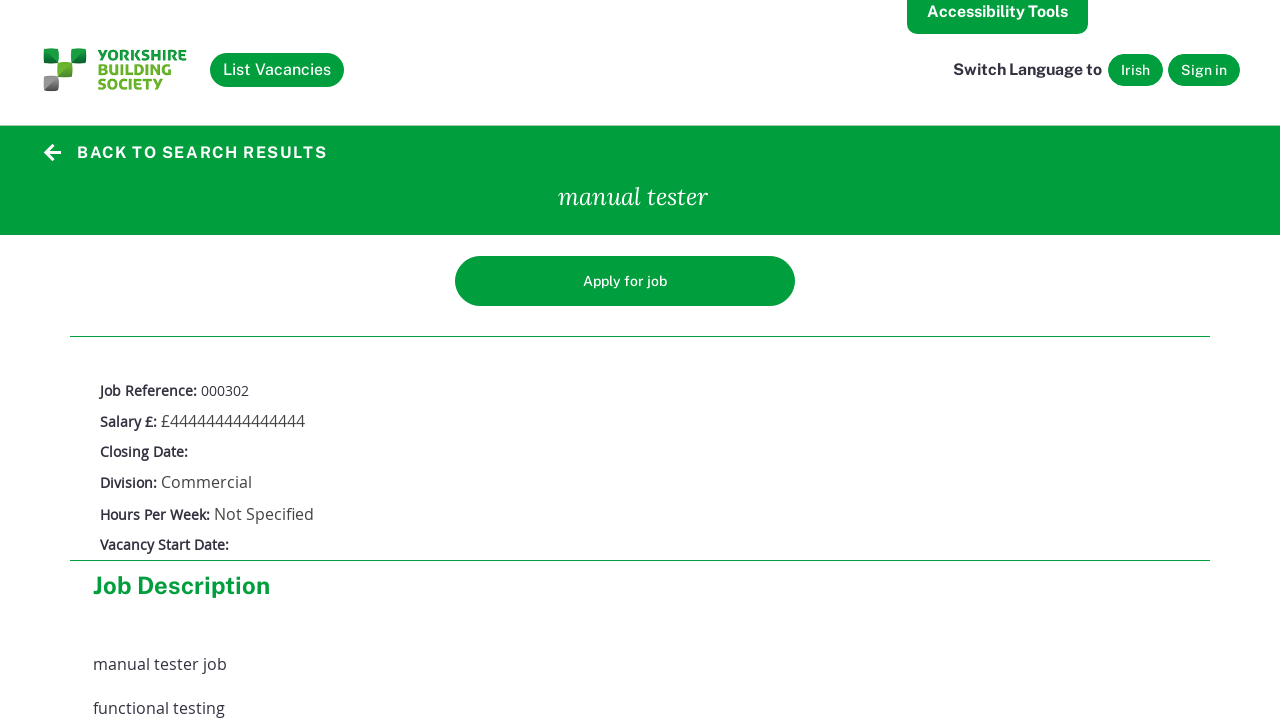

Job details page loaded (networkidle)
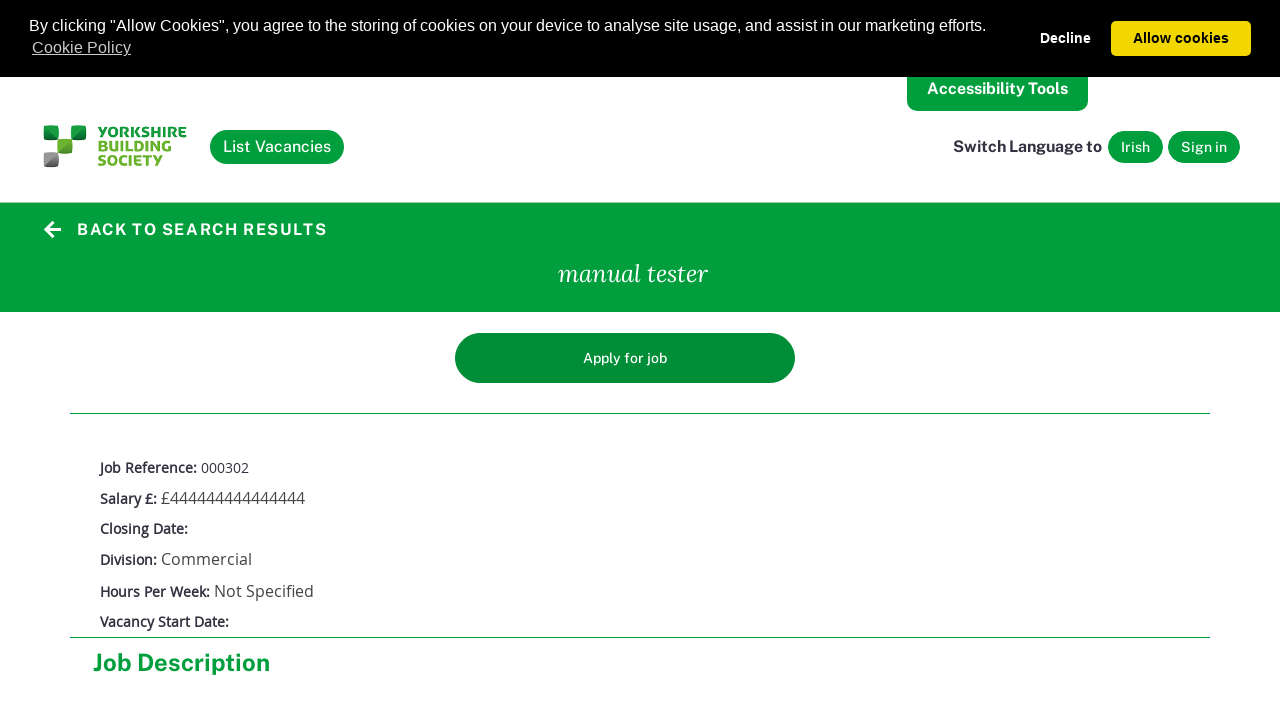

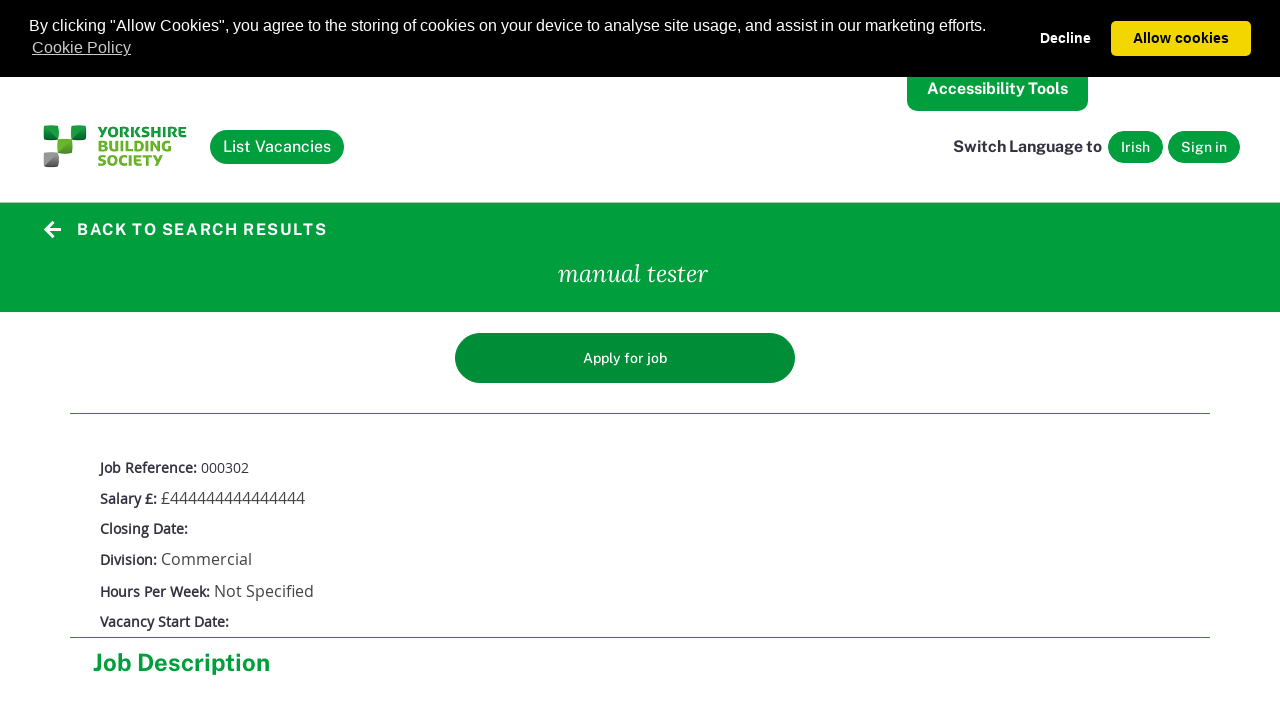